Tests clicking a button with a dynamic ID on the UI testing playground site to verify interaction with elements that have dynamically generated identifiers

Starting URL: http://uitestingplayground.com/dynamicid

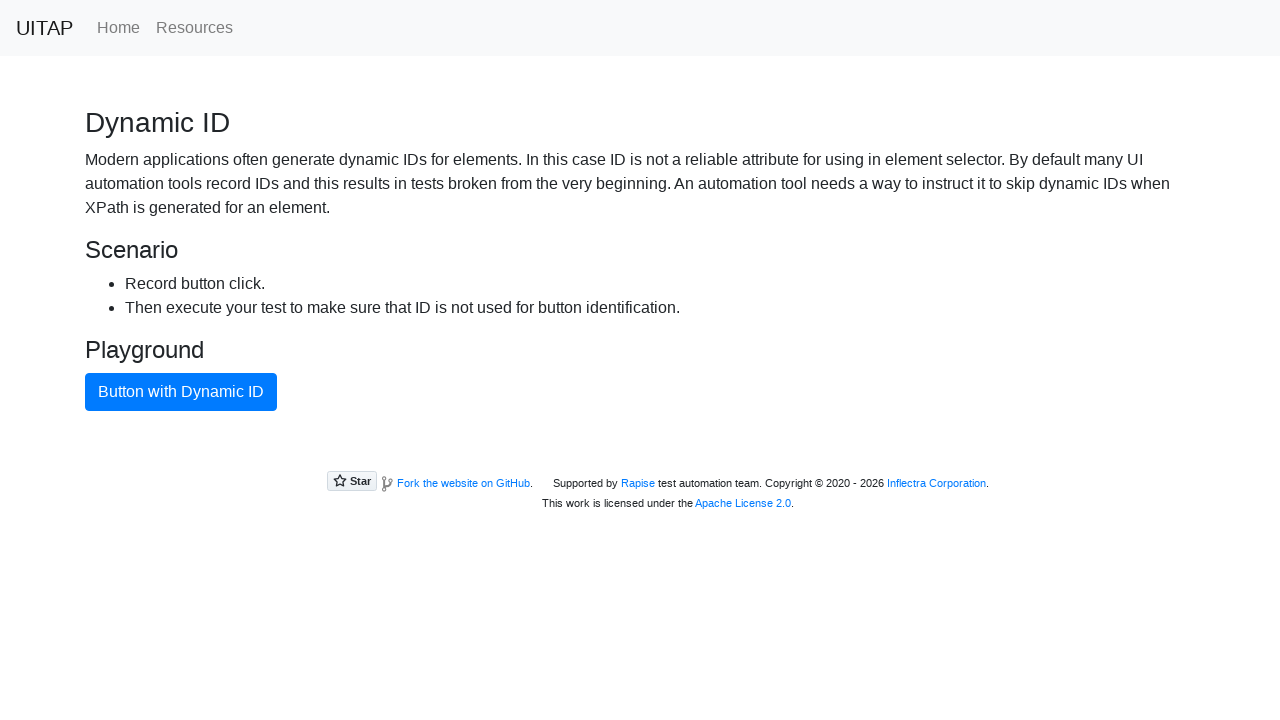

Clicked the primary button with dynamic ID on the UI testing playground at (181, 392) on .btn-primary
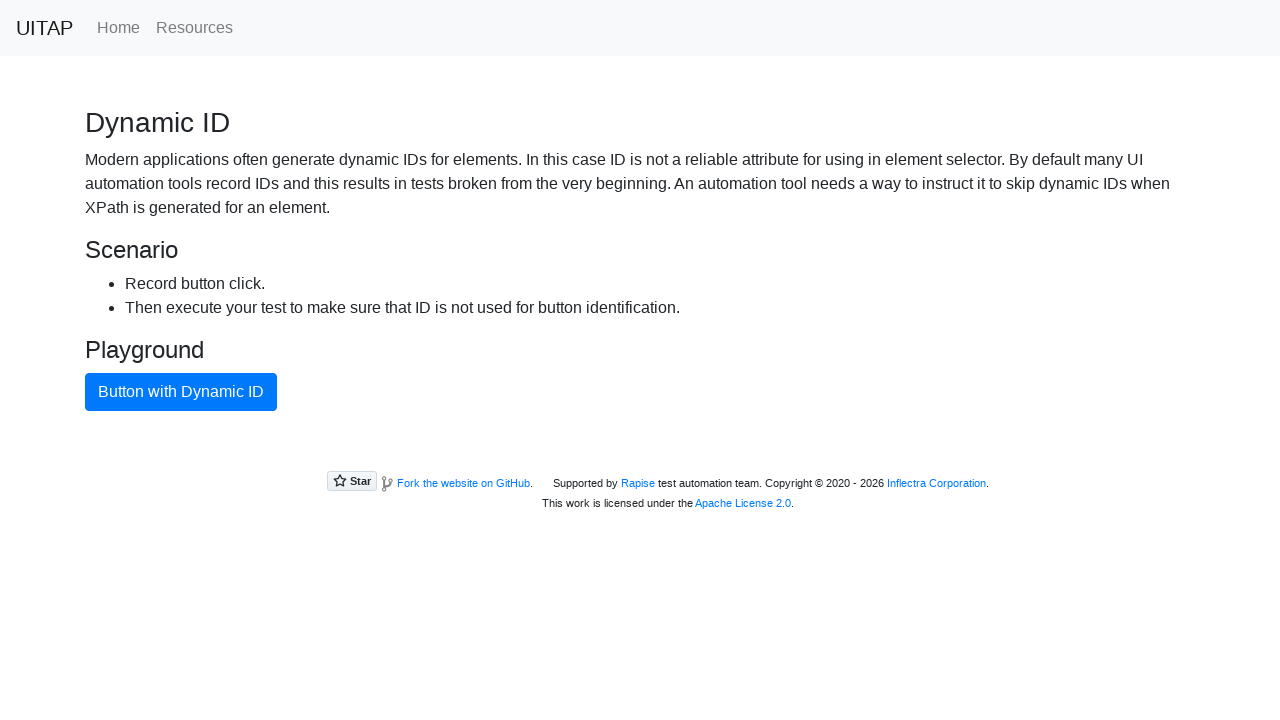

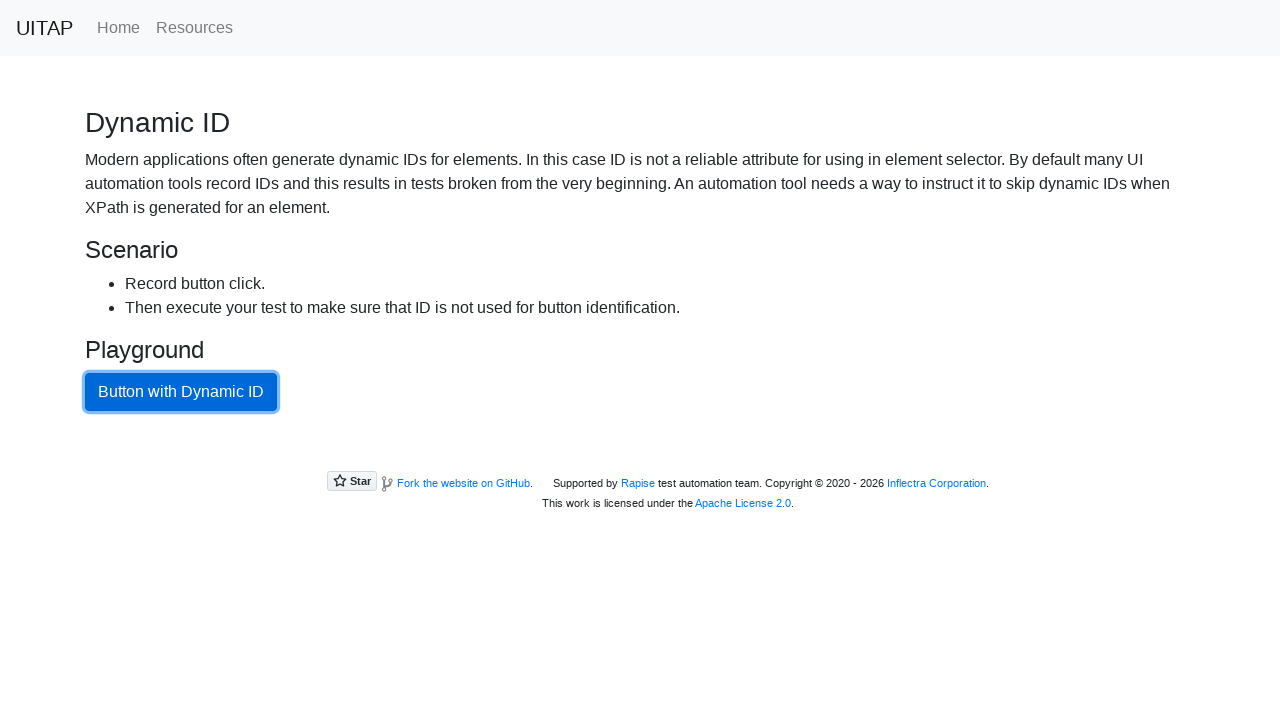